Tests browser window handling functionality on DemoQA by navigating to the Alerts, Frame & Windows section, opening new tabs and windows, switching between them, and closing them.

Starting URL: https://demoqa.com

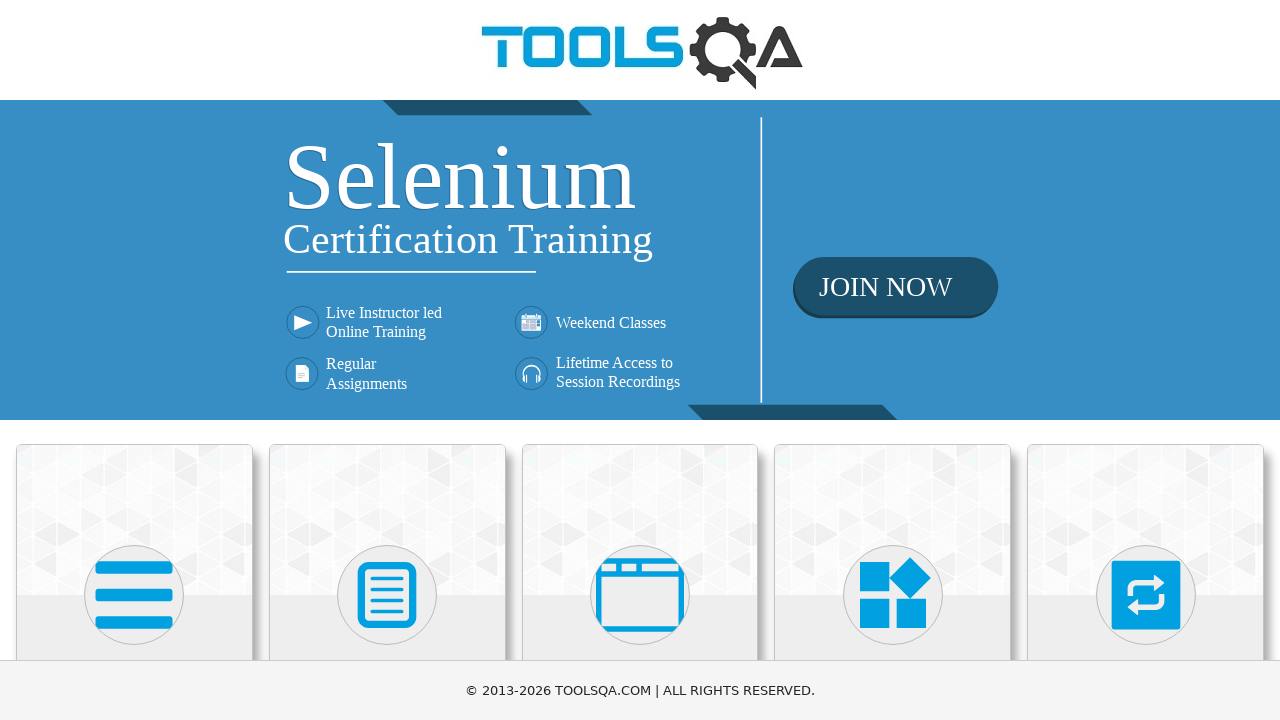

Clicked on Alerts, Frame & Windows menu at (640, 360) on xpath=//h5[text()='Alerts, Frame & Windows']
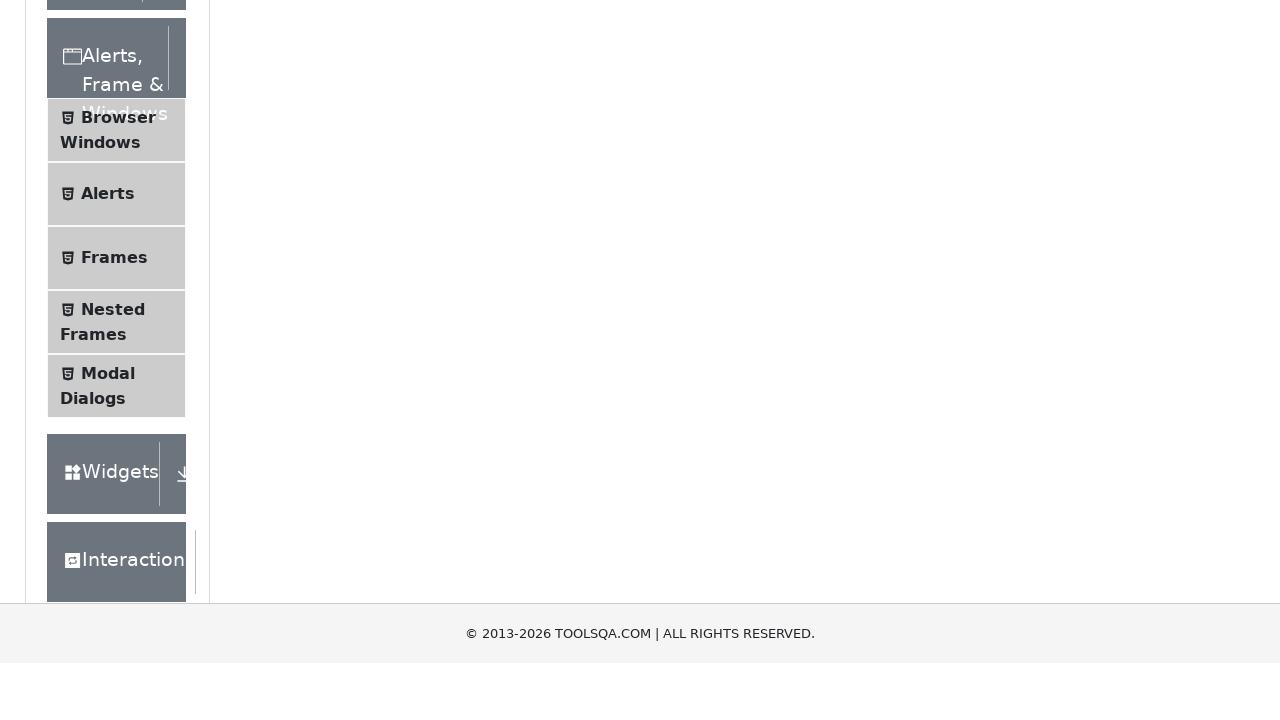

Clicked on Browser Windows submenu at (118, 424) on xpath=//span[text()='Browser Windows']
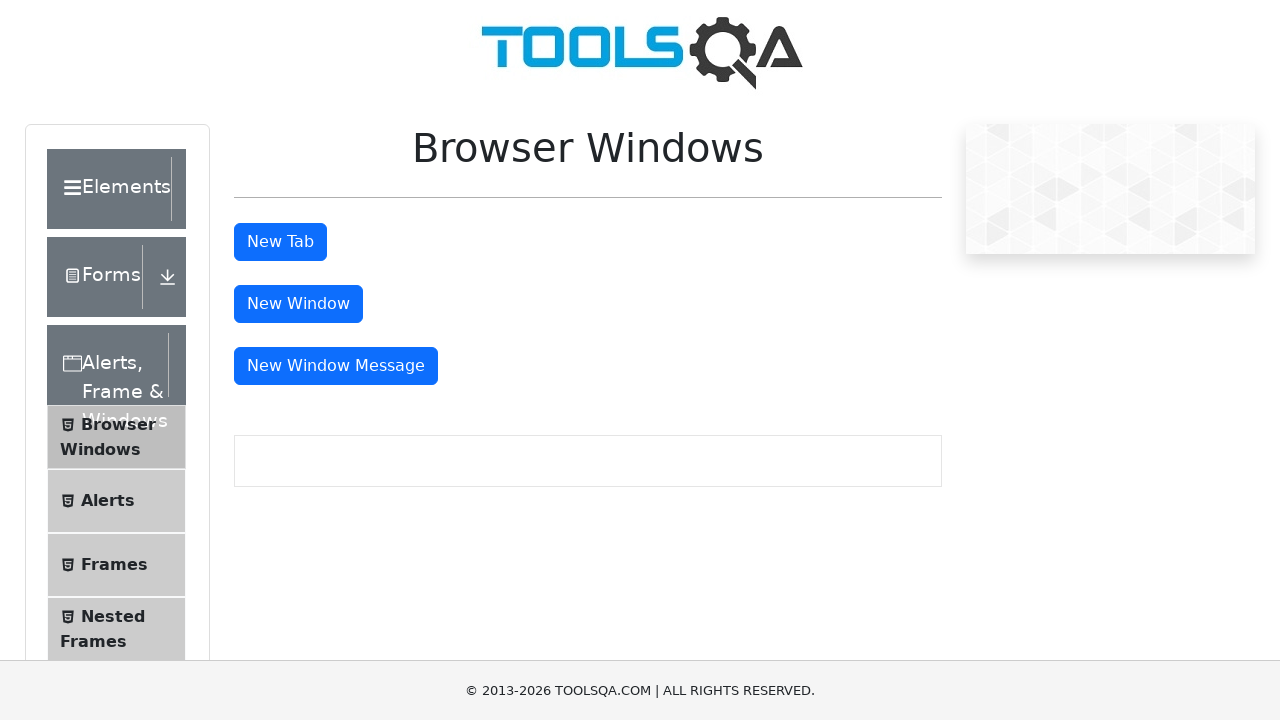

Clicked New Tab button at (280, 242) on #tabButton
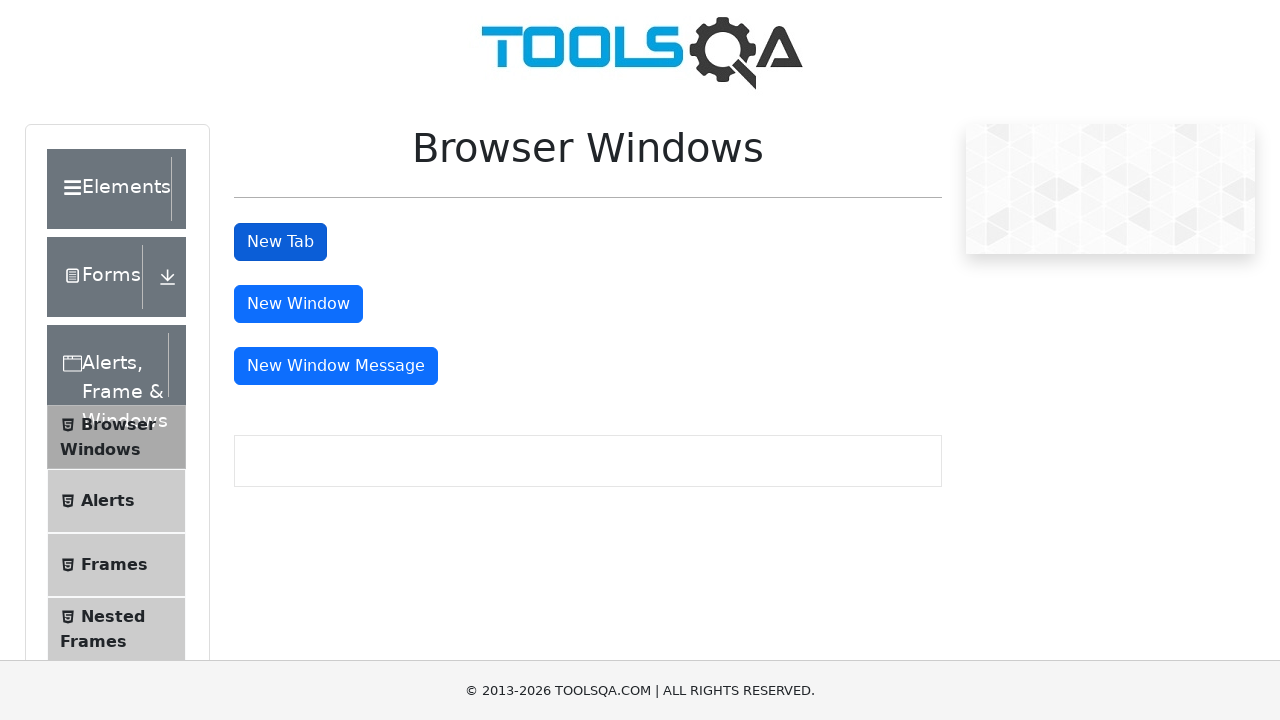

New tab loaded successfully
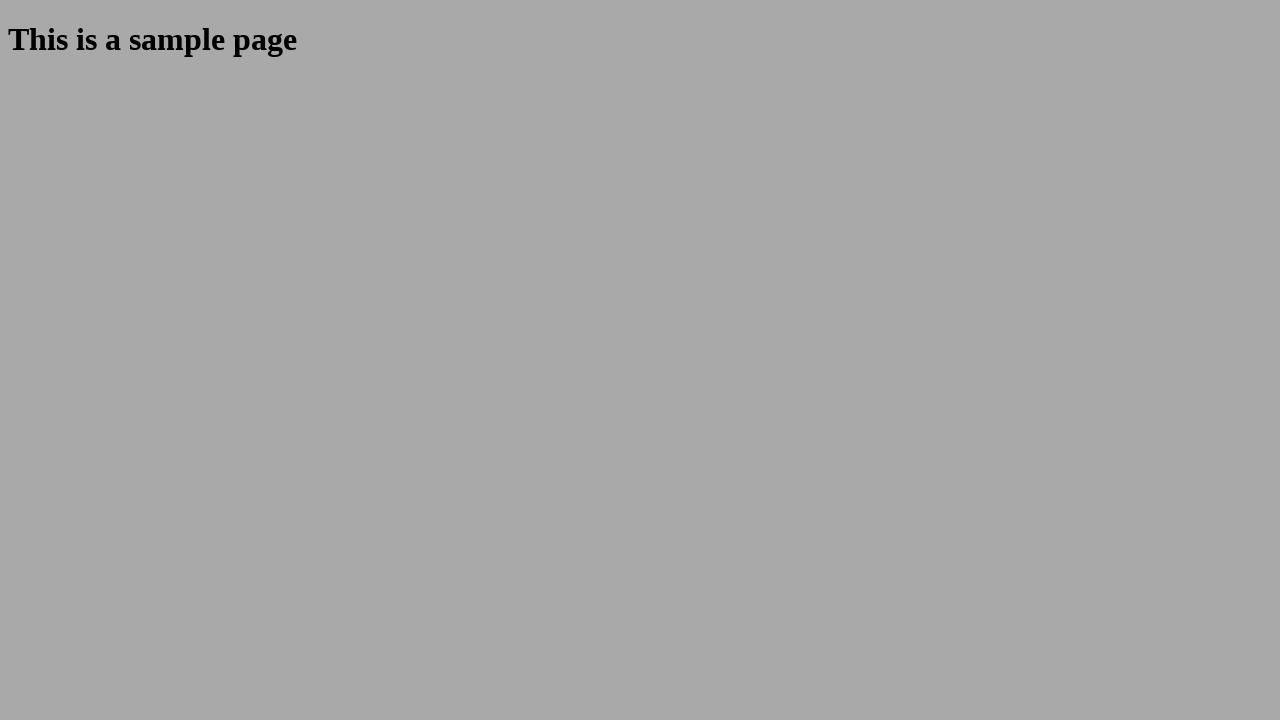

Closed the new tab
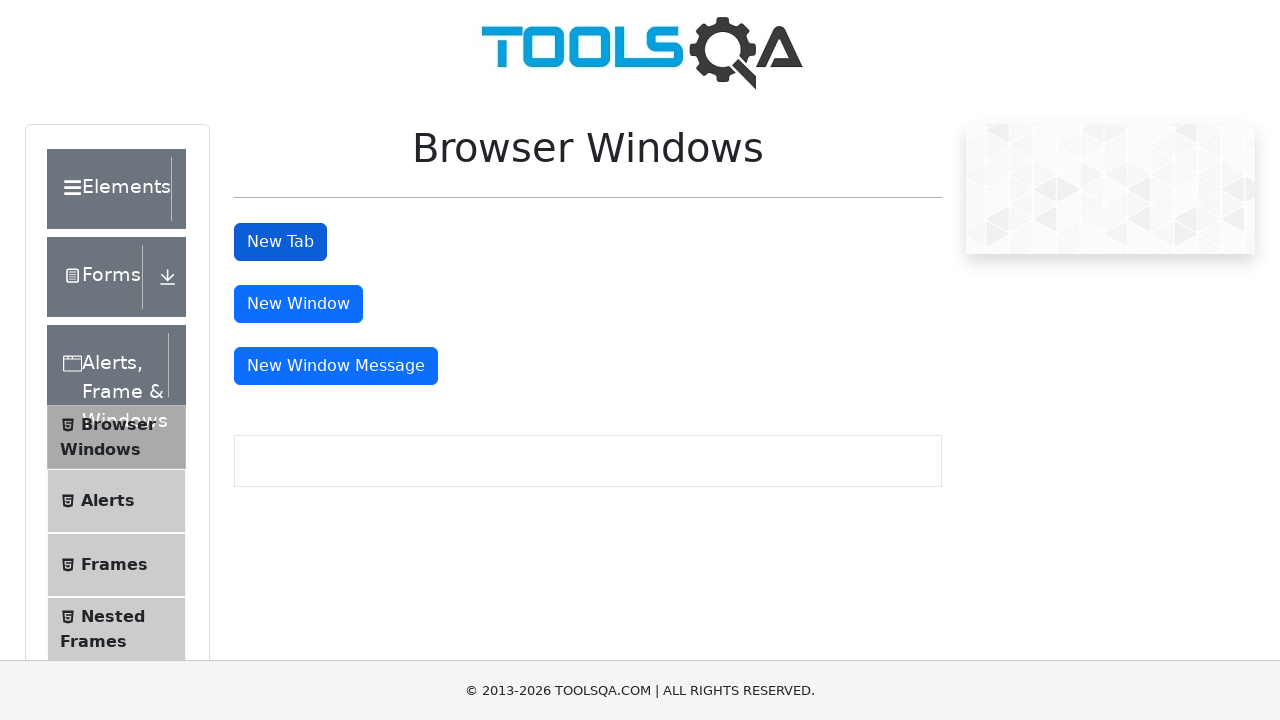

Navigated directly to browser-windows page
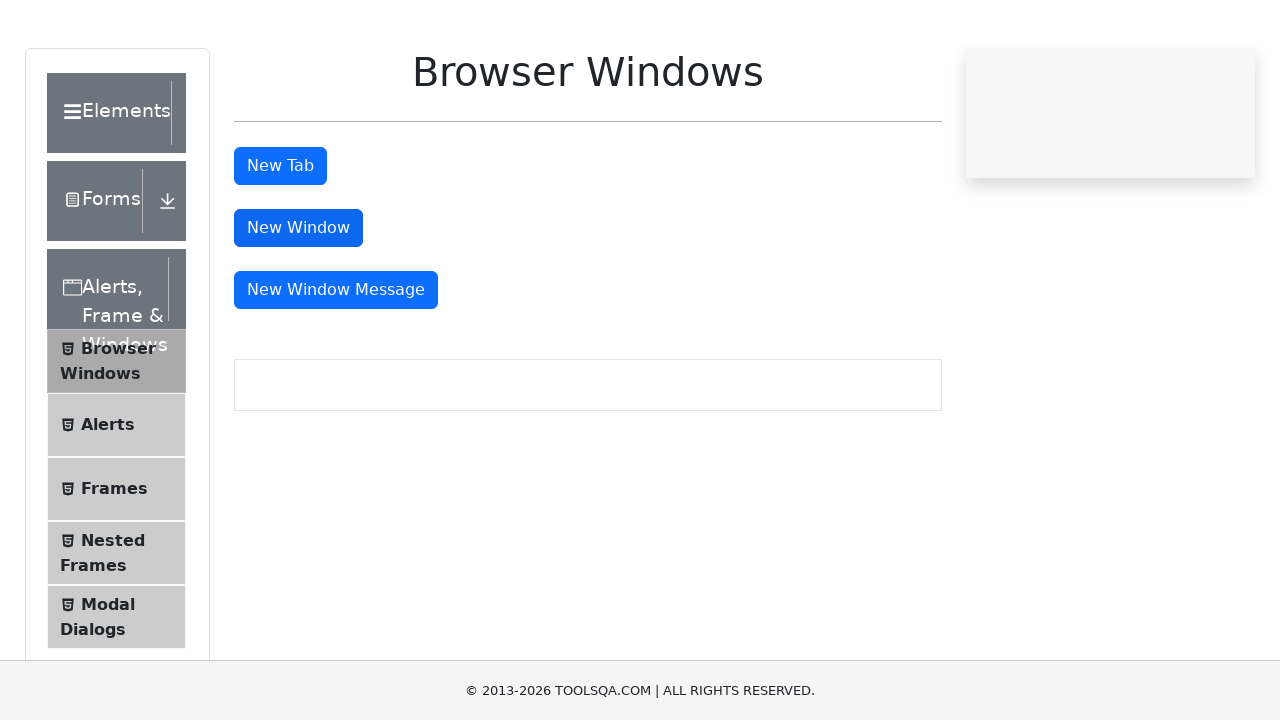

Clicked New Window button at (298, 304) on #windowButton
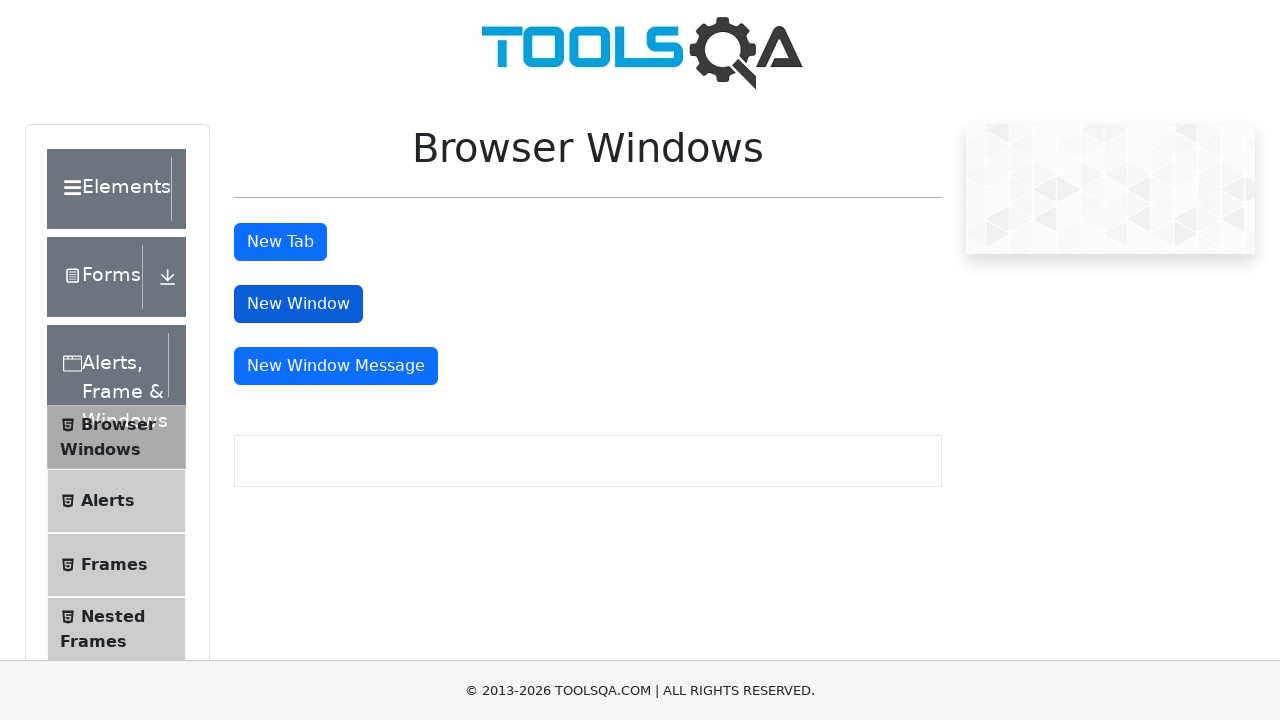

New window loaded successfully
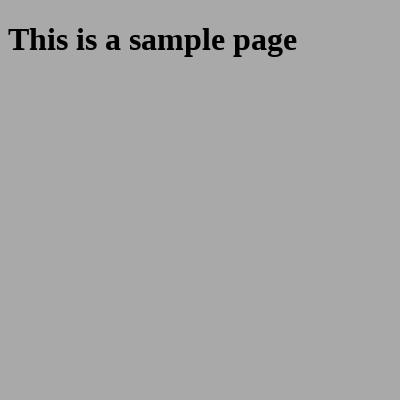

Closed the new window
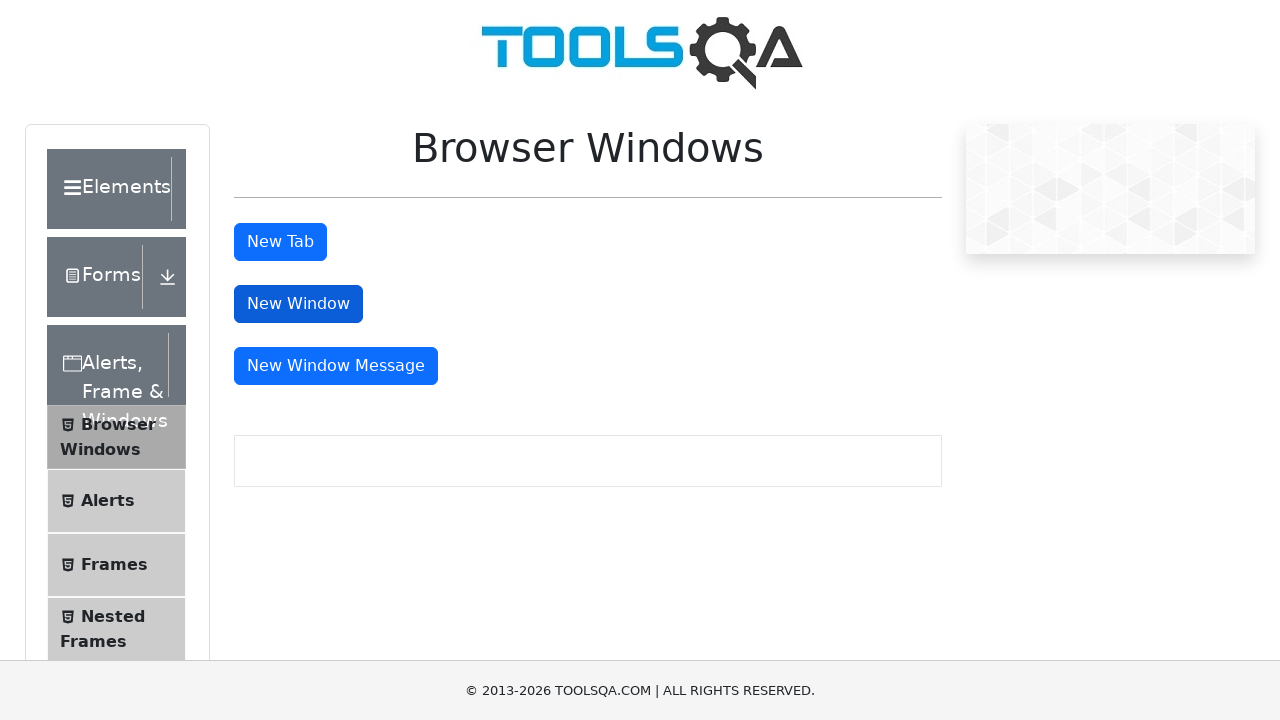

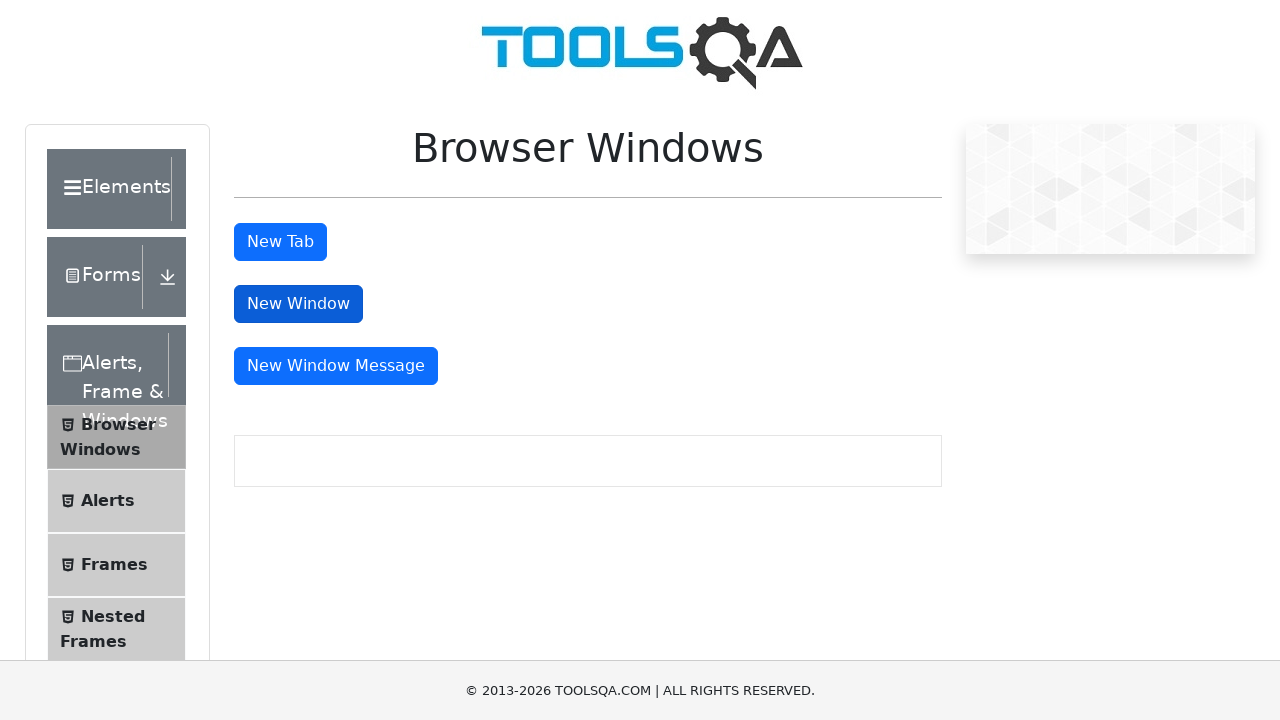